Opens the Letcode website and clicks on the 'Work-Space' button to navigate to the workspace section

Starting URL: https://letcode.in/

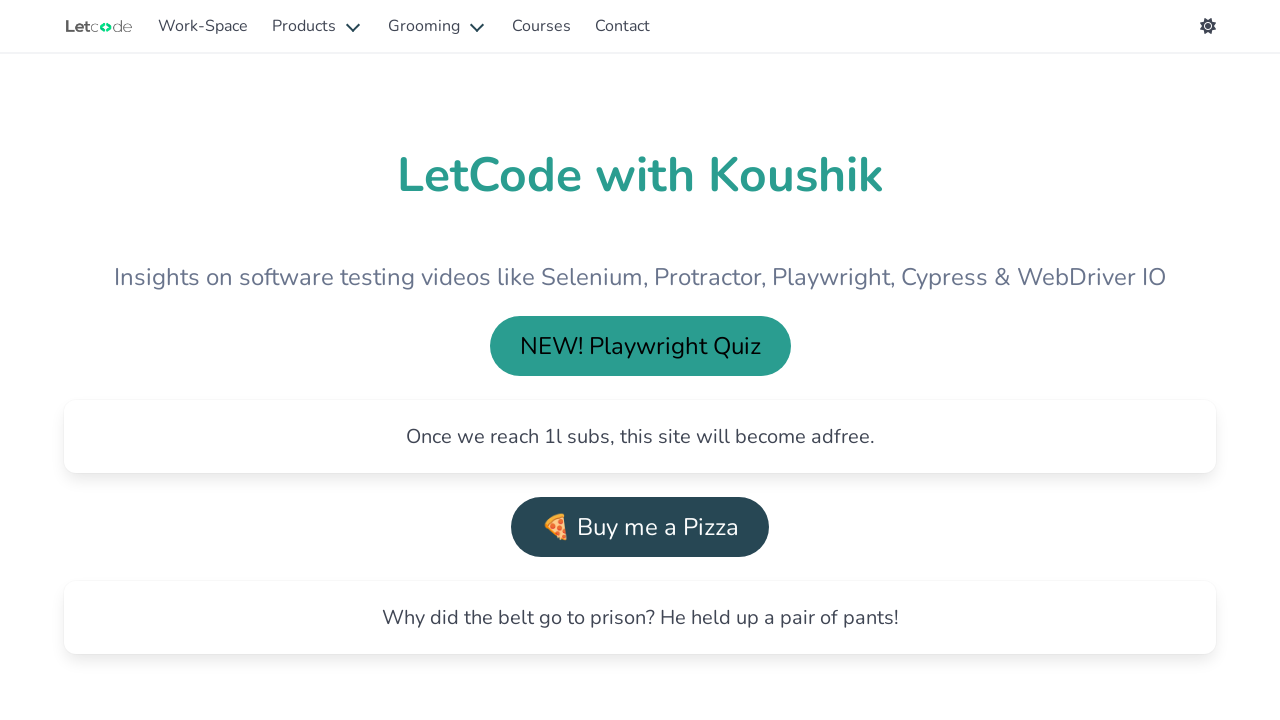

Navigated to Letcode website
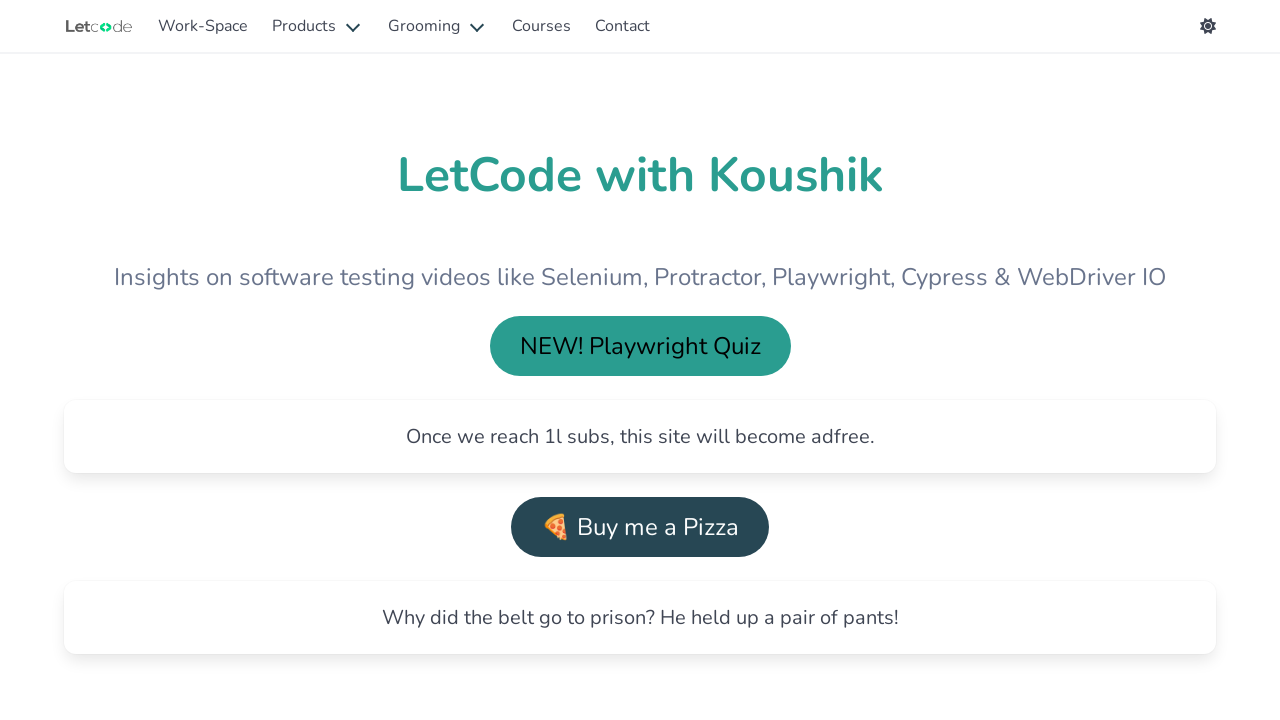

Clicked on the Work-Space button at (203, 26) on text=Work-Space
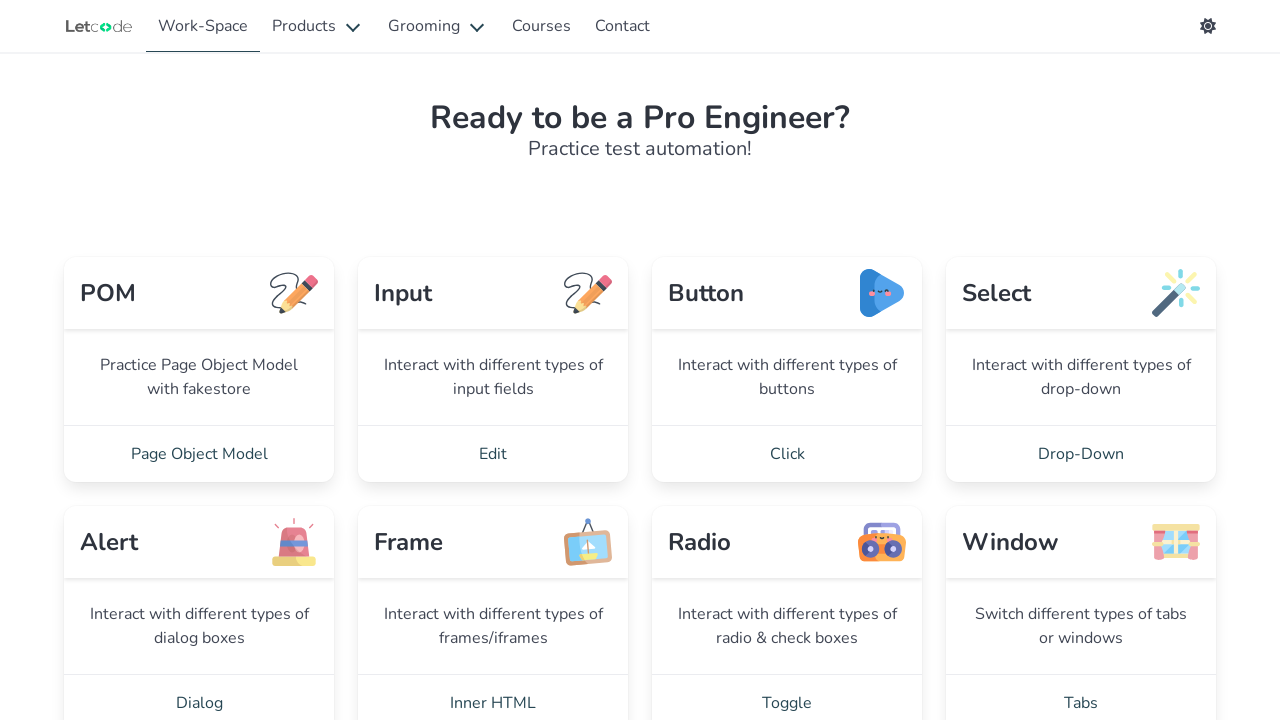

Waited for workspace page to load completely
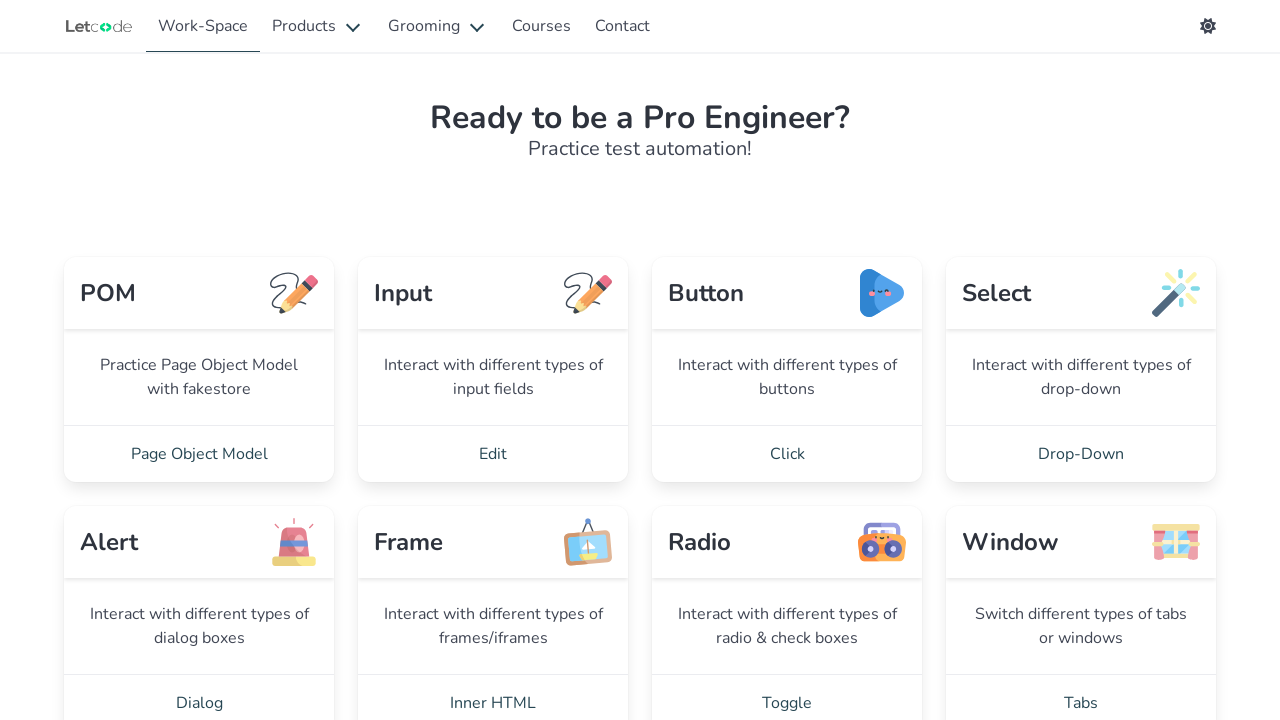

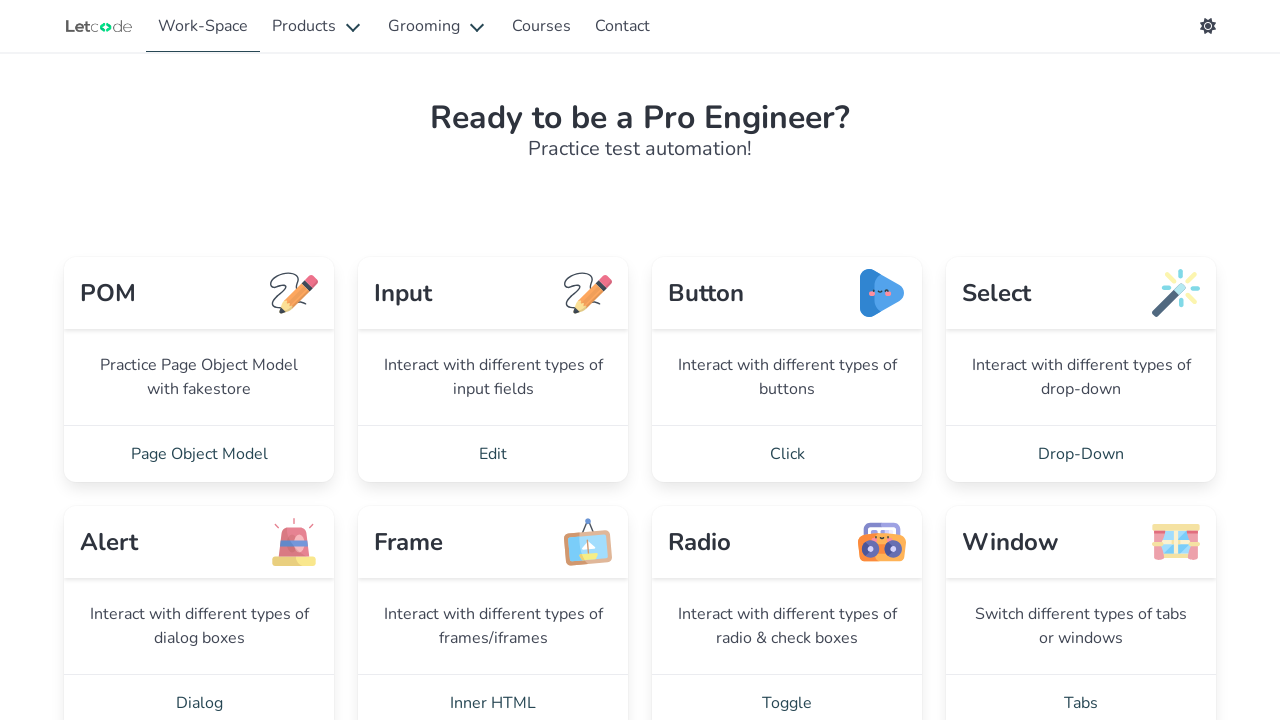